Navigates to a tech website and waits for the page to load, verifying the page title is accessible

Starting URL: https://techwithjustin.net/

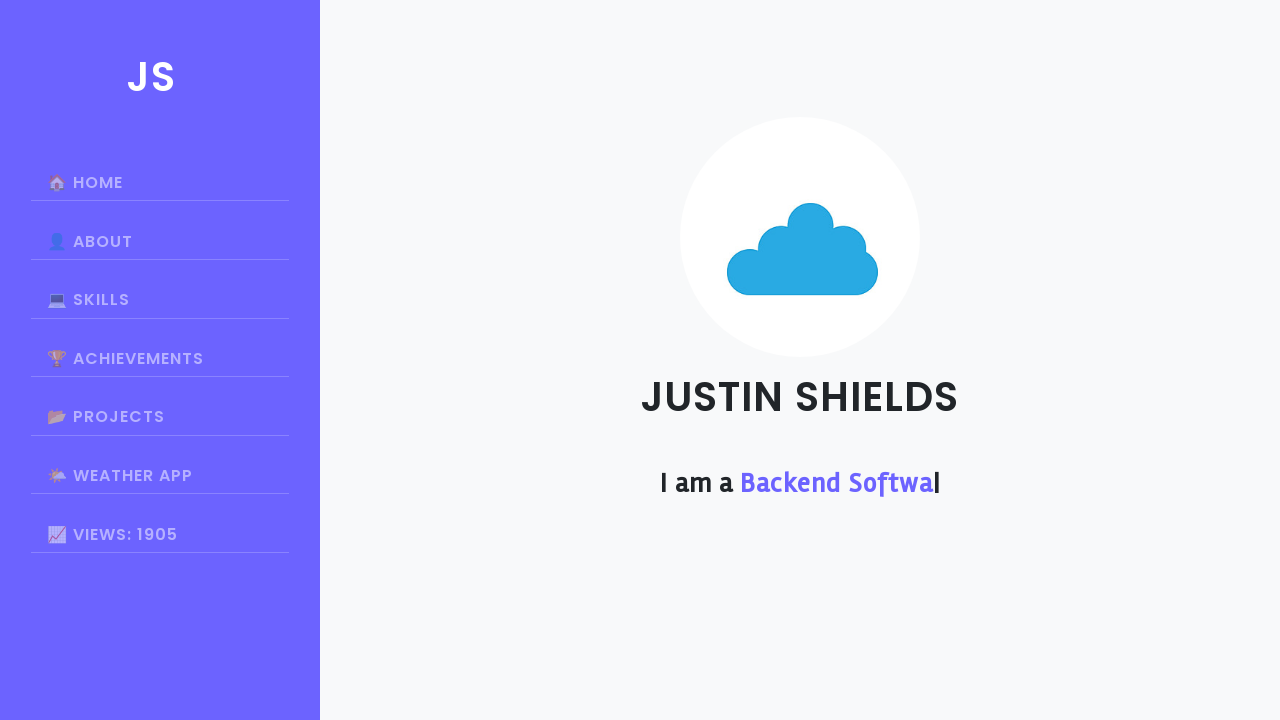

Waited for page to reach domcontentloaded state
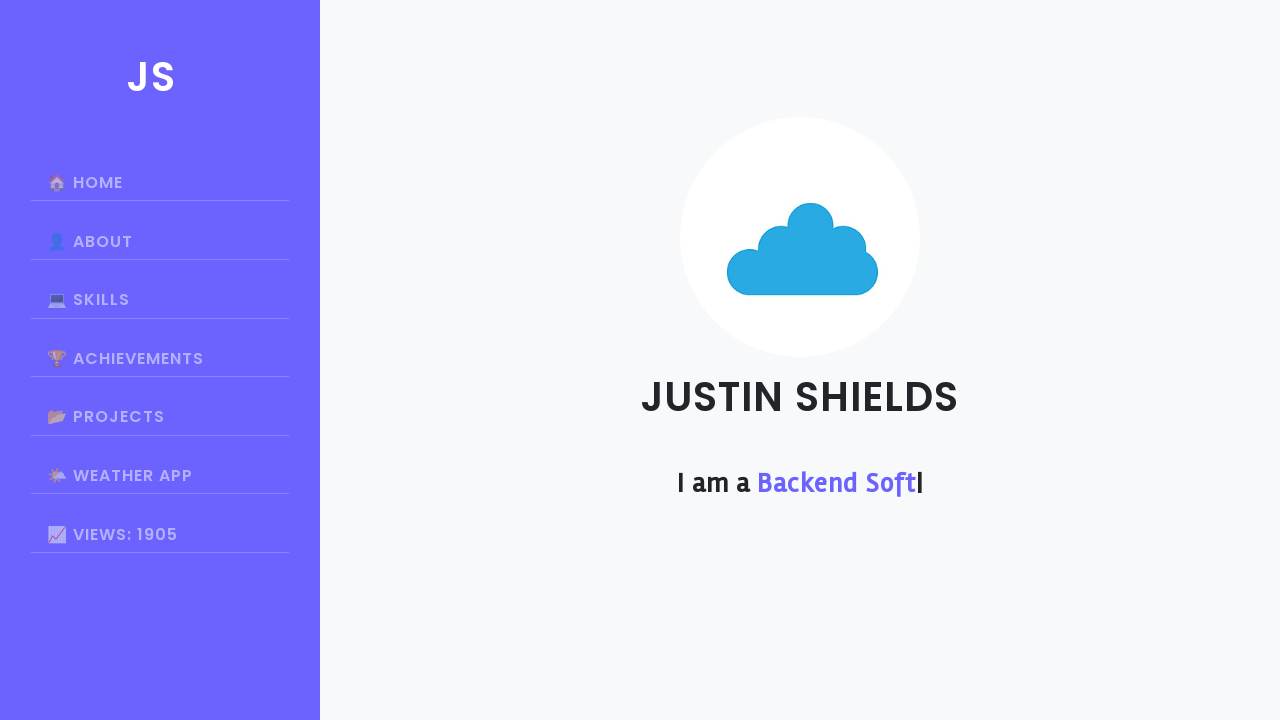

Verified page title is accessible
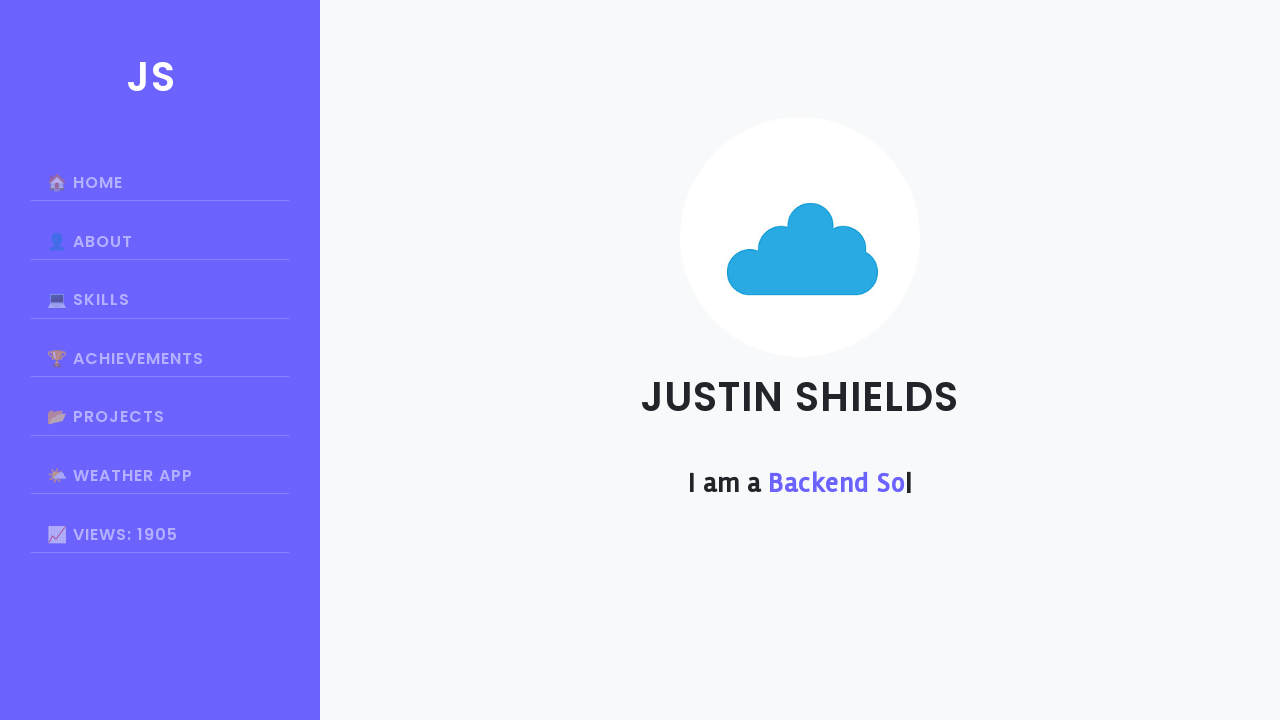

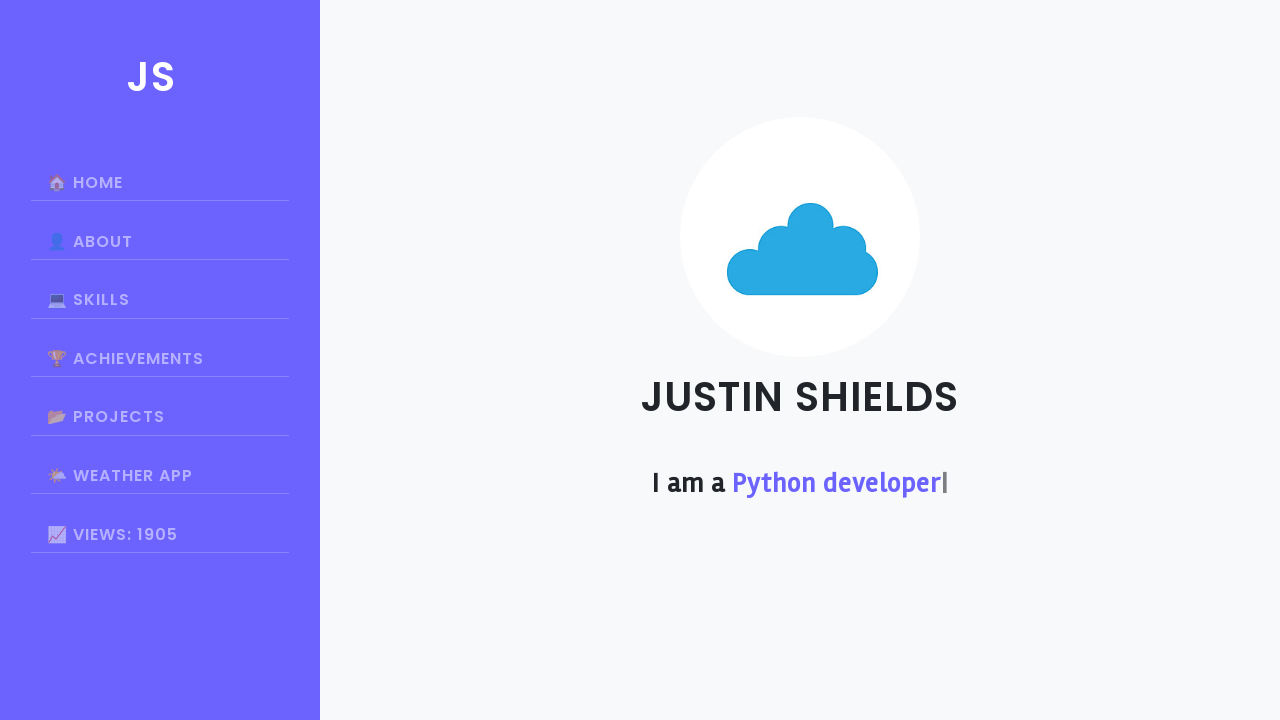